Navigates to Sky Sports tennis scores/schedule page for a specific date and verifies that tennis match score tables are displayed on the page.

Starting URL: https://www.skysports.com/tennis/scores-schedule/01-02-2024

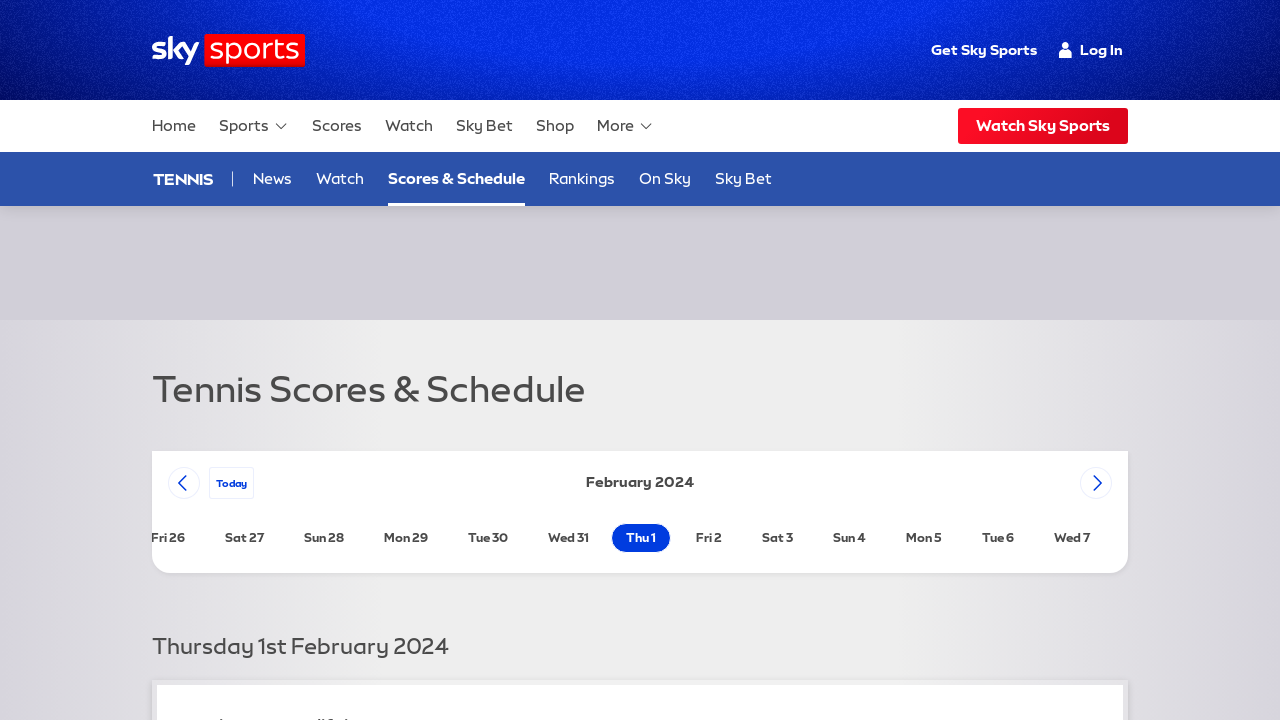

Navigated to Sky Sports tennis scores/schedule page for 01-02-2024
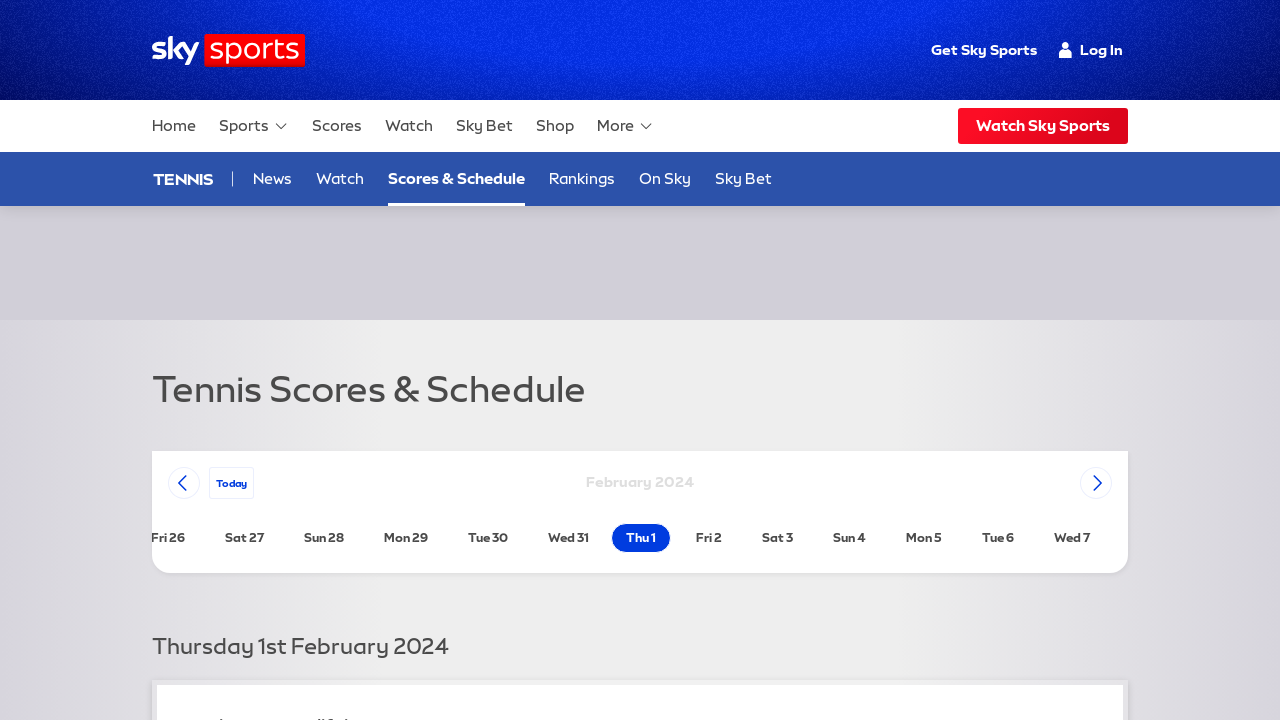

Tennis match score tables loaded on the page
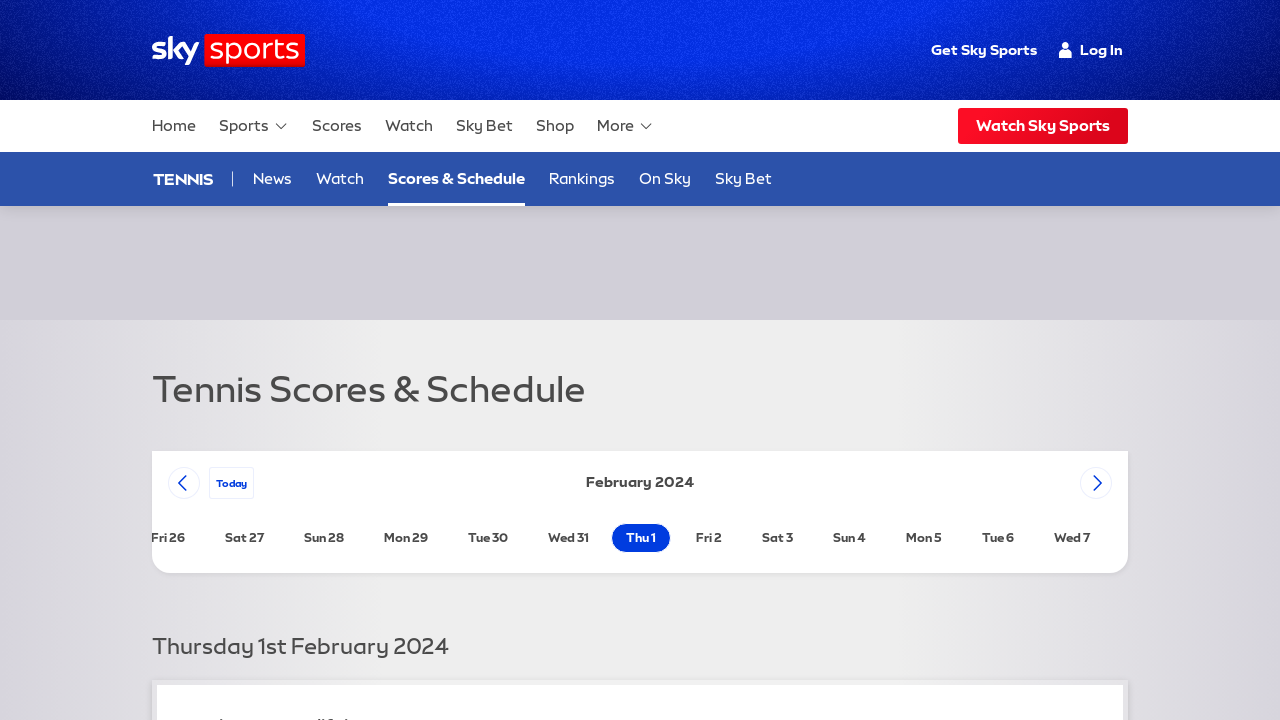

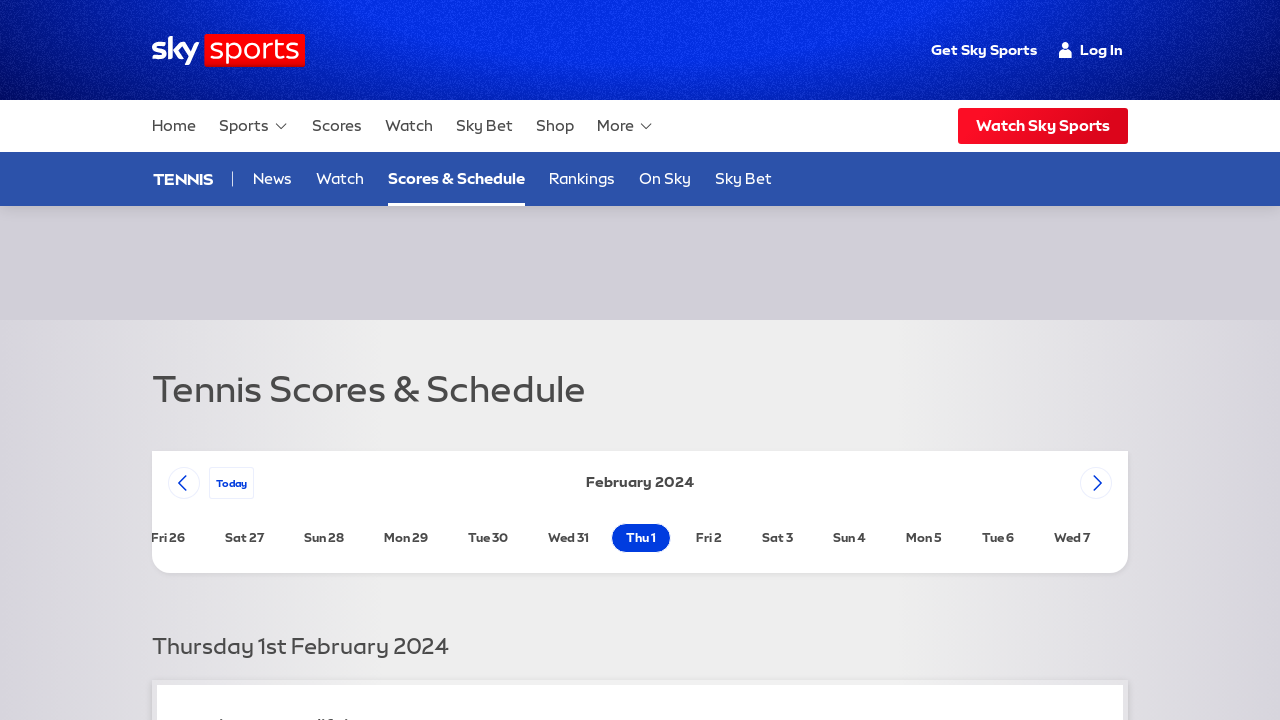